Tests that clear completed button is hidden when no completed items exist

Starting URL: https://demo.playwright.dev/todomvc

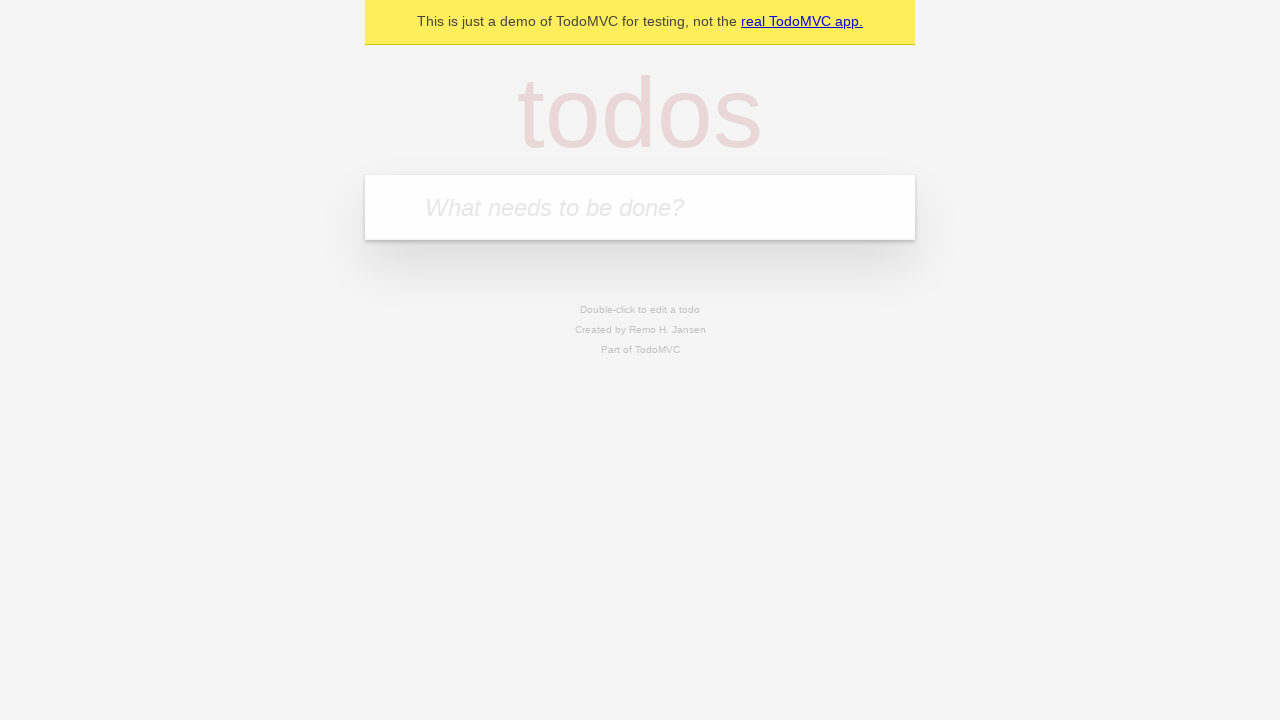

Filled new todo input with 'buy some cheese' on .new-todo
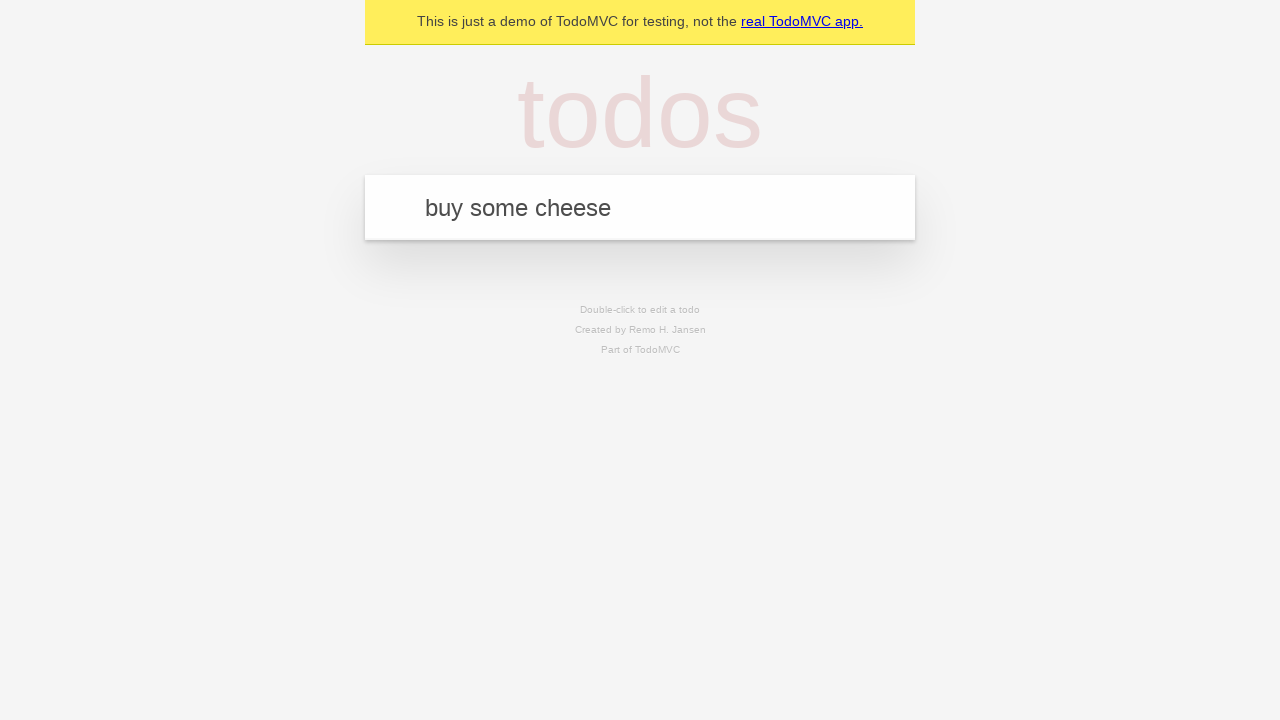

Pressed Enter to add first todo item on .new-todo
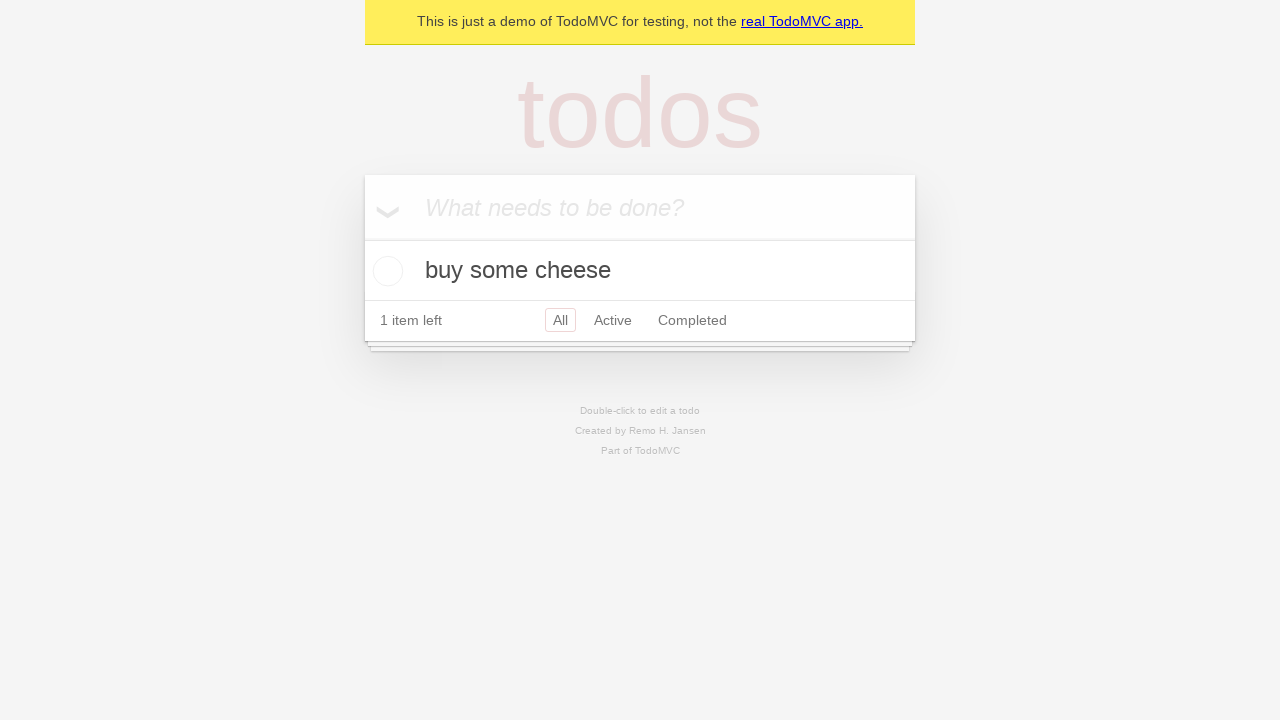

Filled new todo input with 'feed the cat' on .new-todo
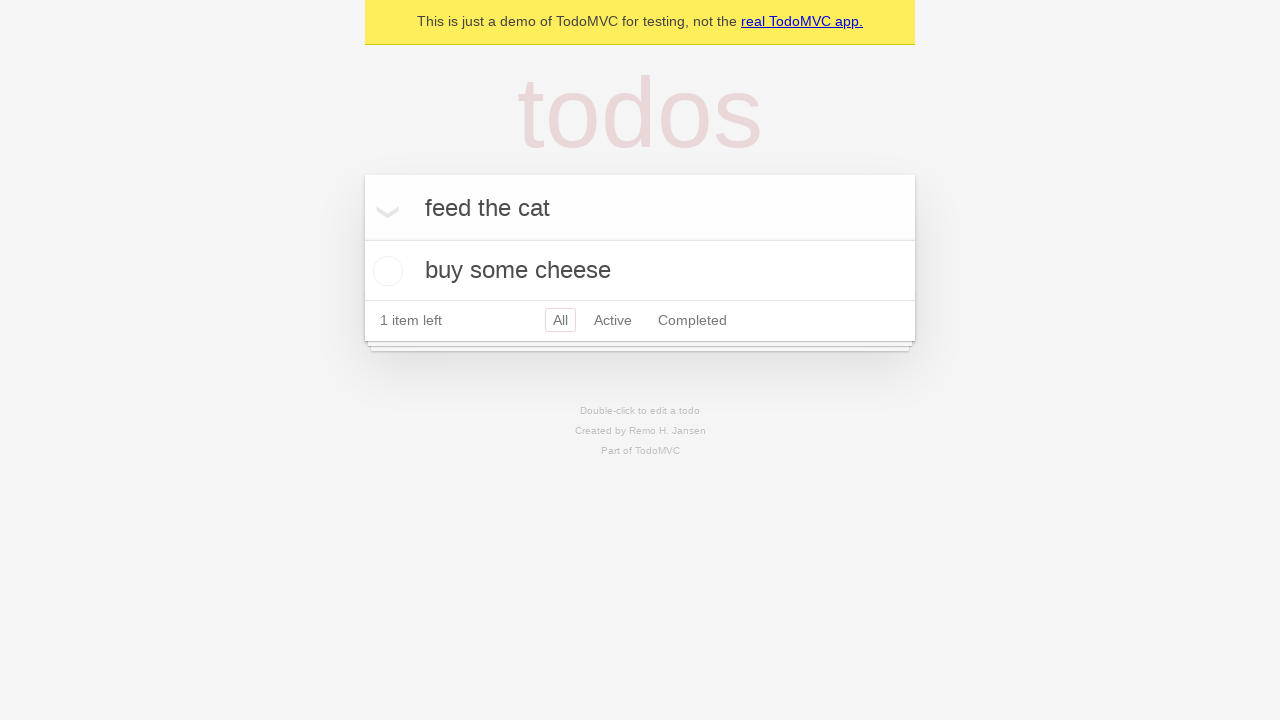

Pressed Enter to add second todo item on .new-todo
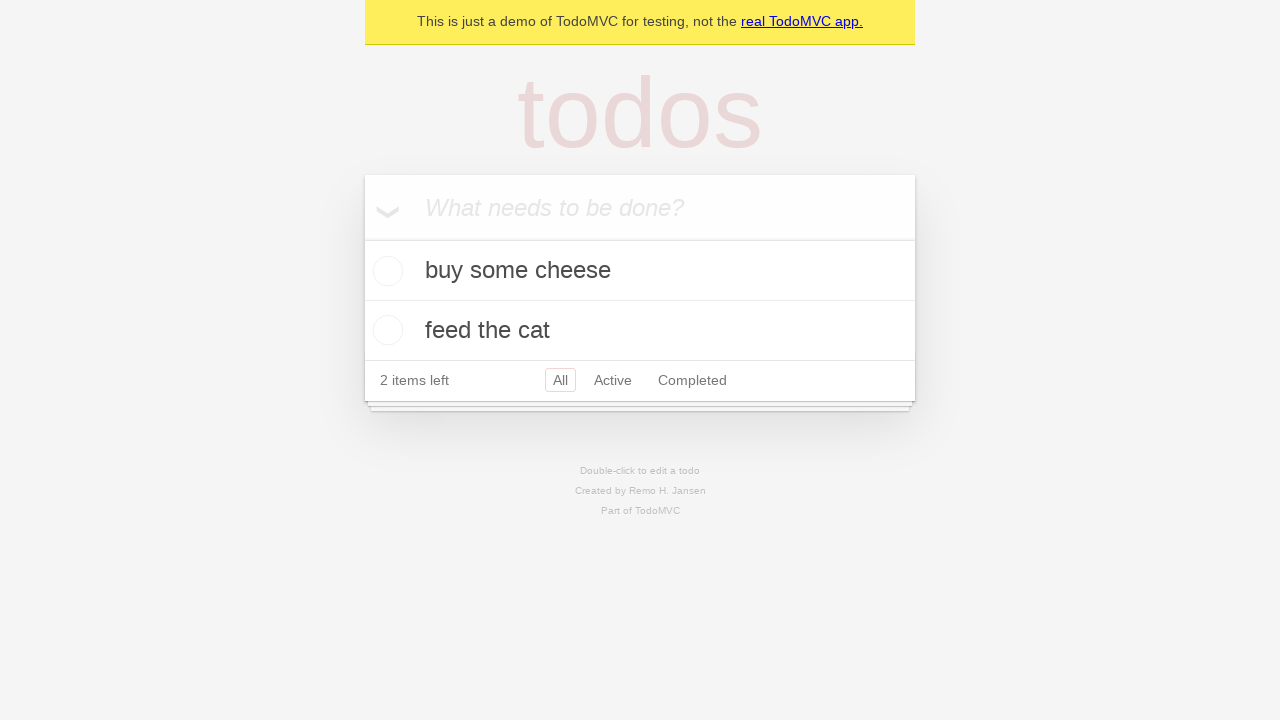

Filled new todo input with 'book a doctors appointment' on .new-todo
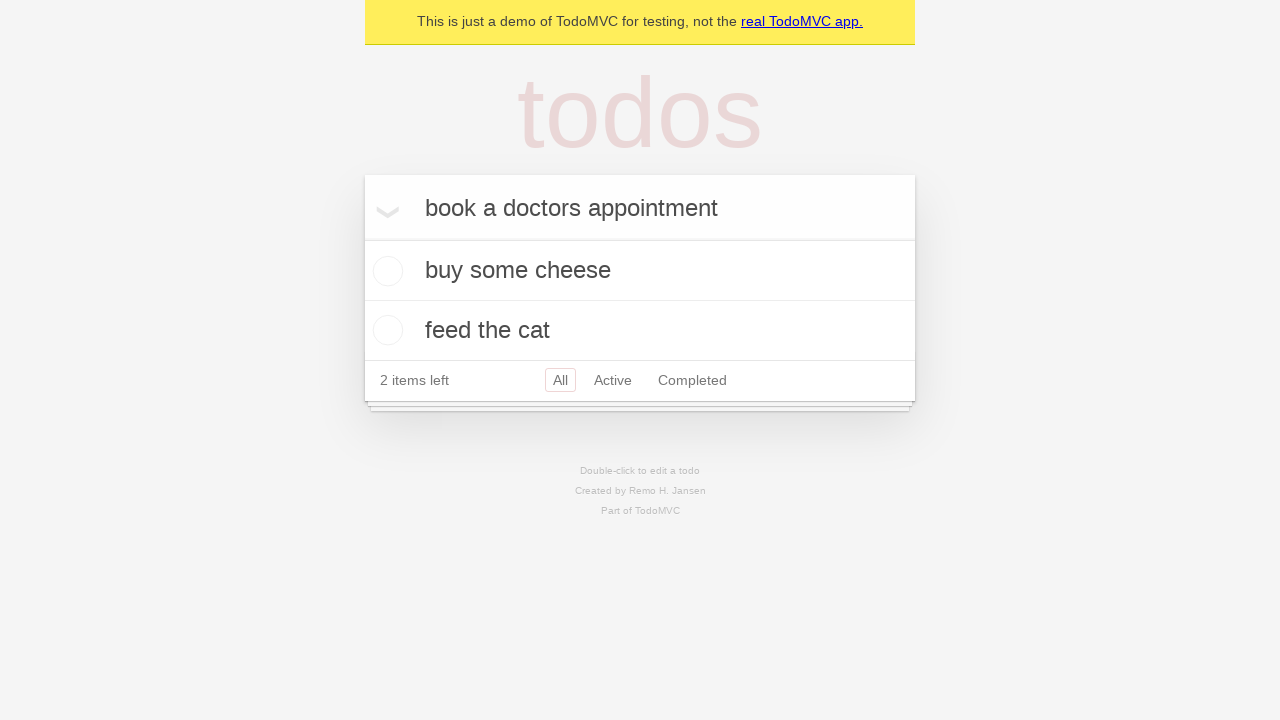

Pressed Enter to add third todo item on .new-todo
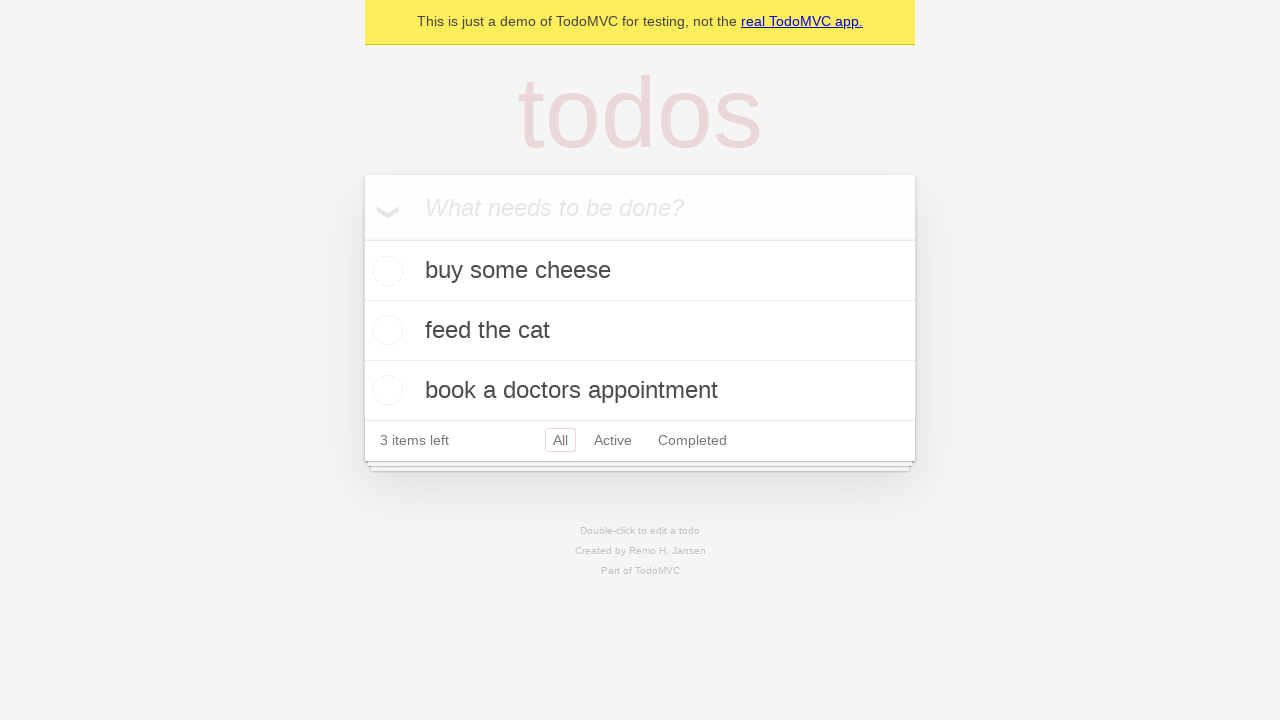

Checked the first todo item as completed at (385, 271) on .todo-list li .toggle >> nth=0
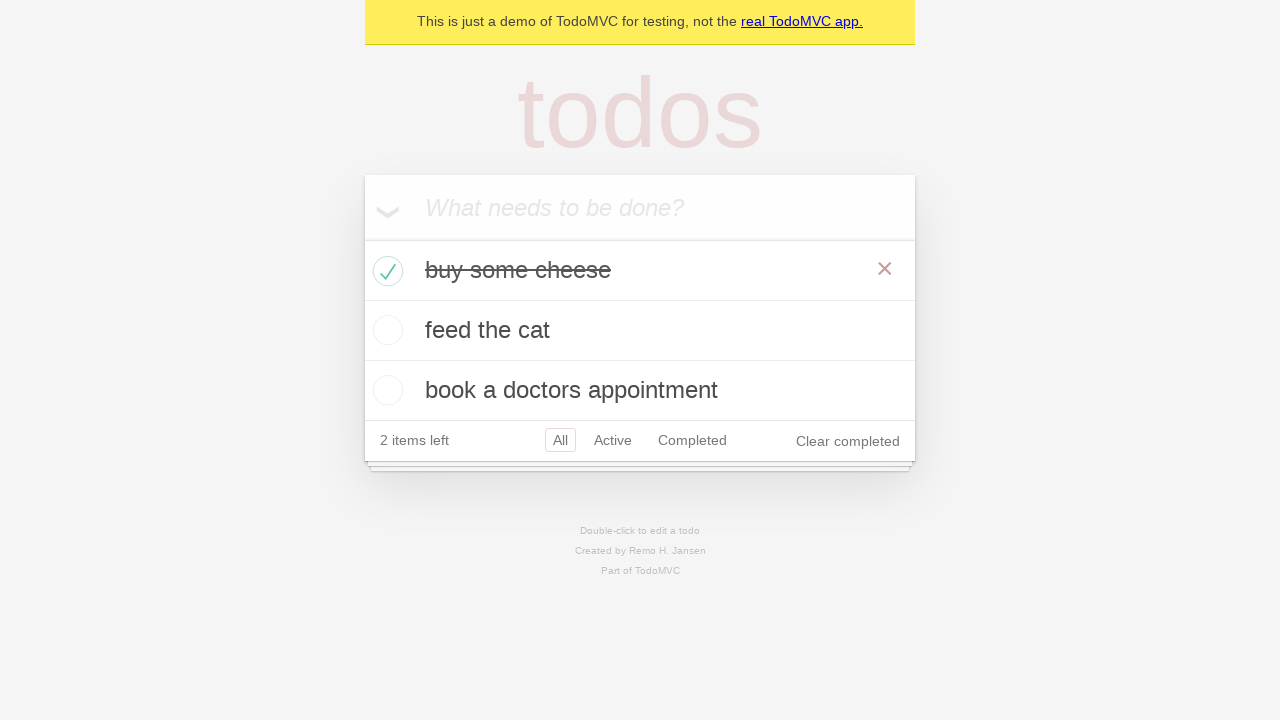

Clicked clear completed button to remove completed item at (848, 441) on .clear-completed
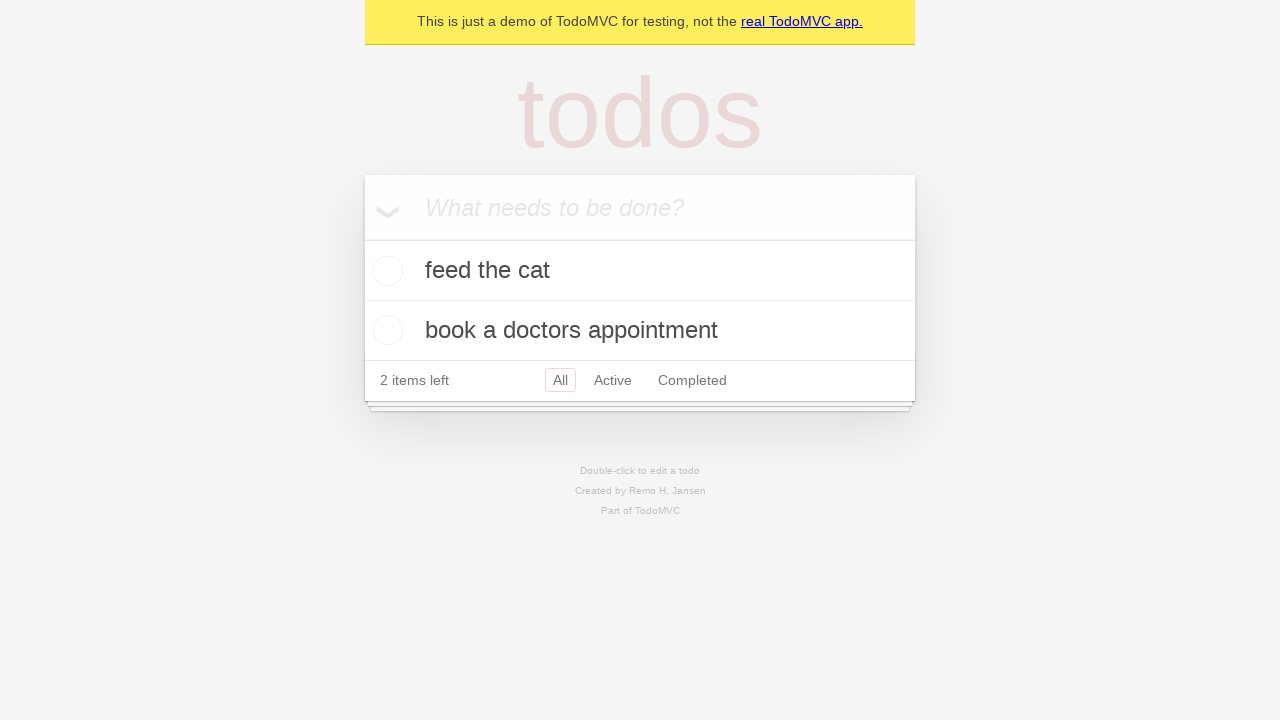

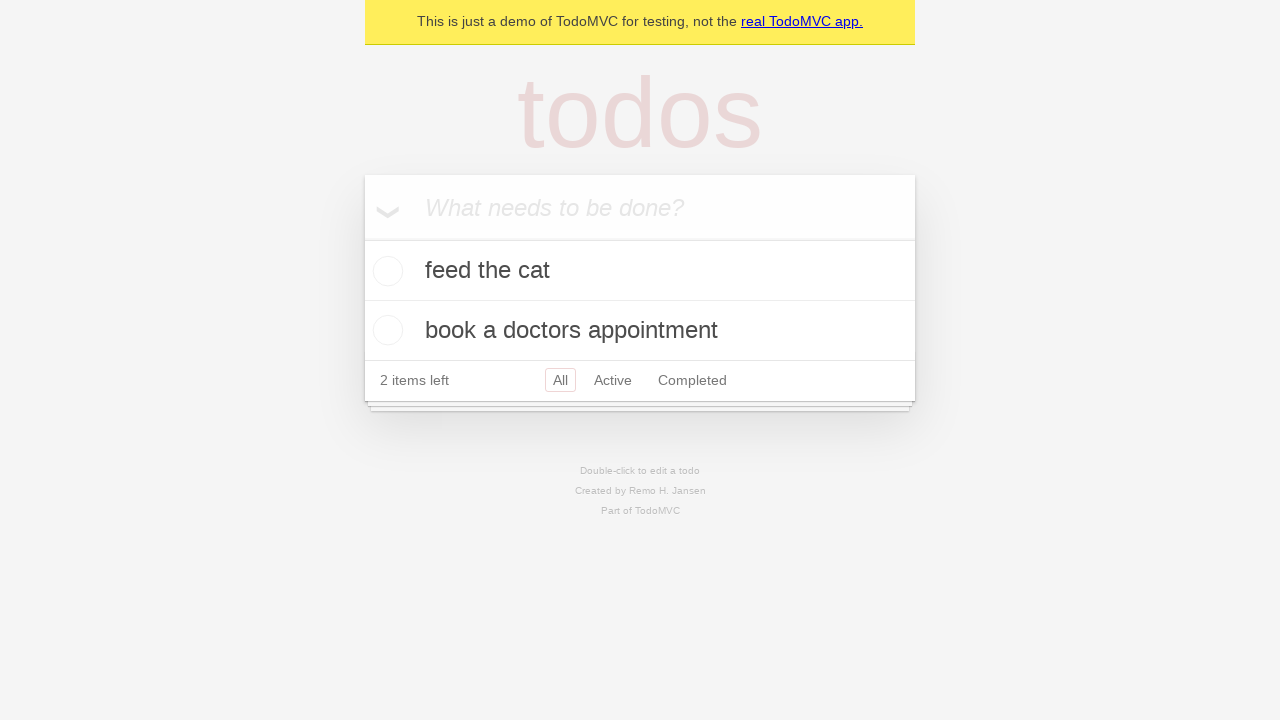